Tests Atlassian homepage by verifying visibility of key navigation elements like Products, For teams, and Support links

Starting URL: https://www.atlassian.com/

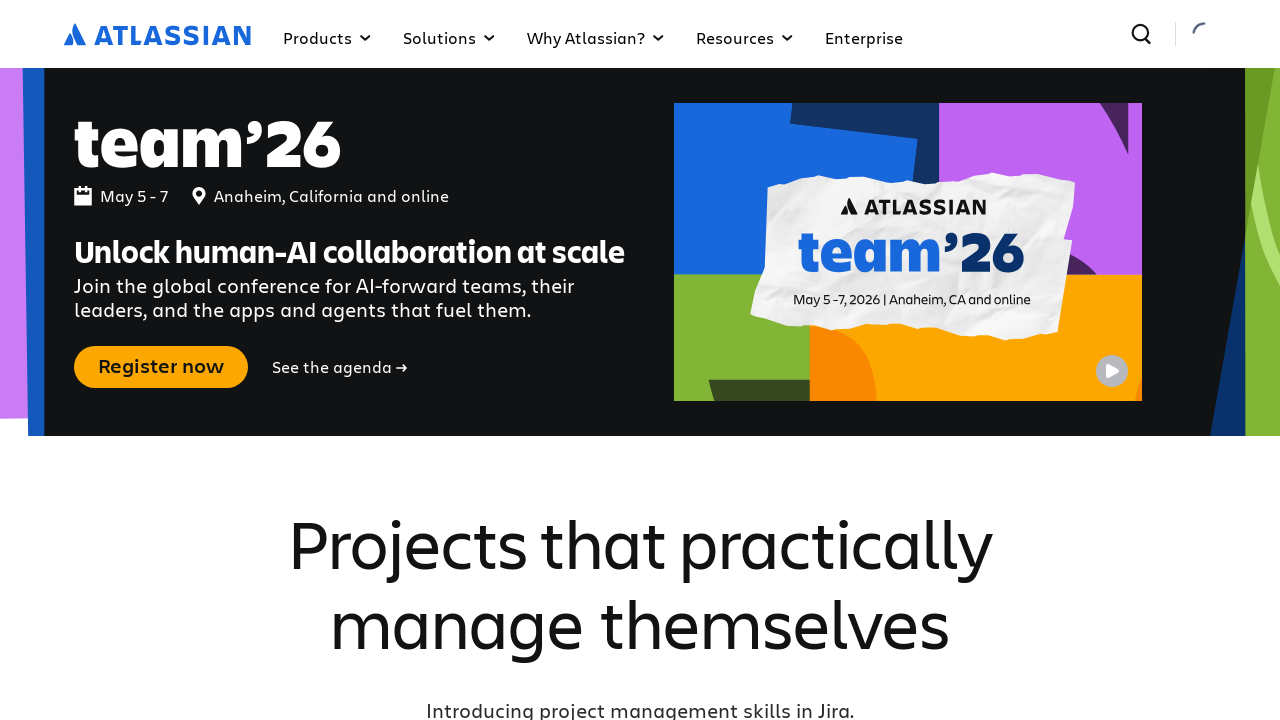

Verified 'with teamwork' text is visible on Atlassian homepage
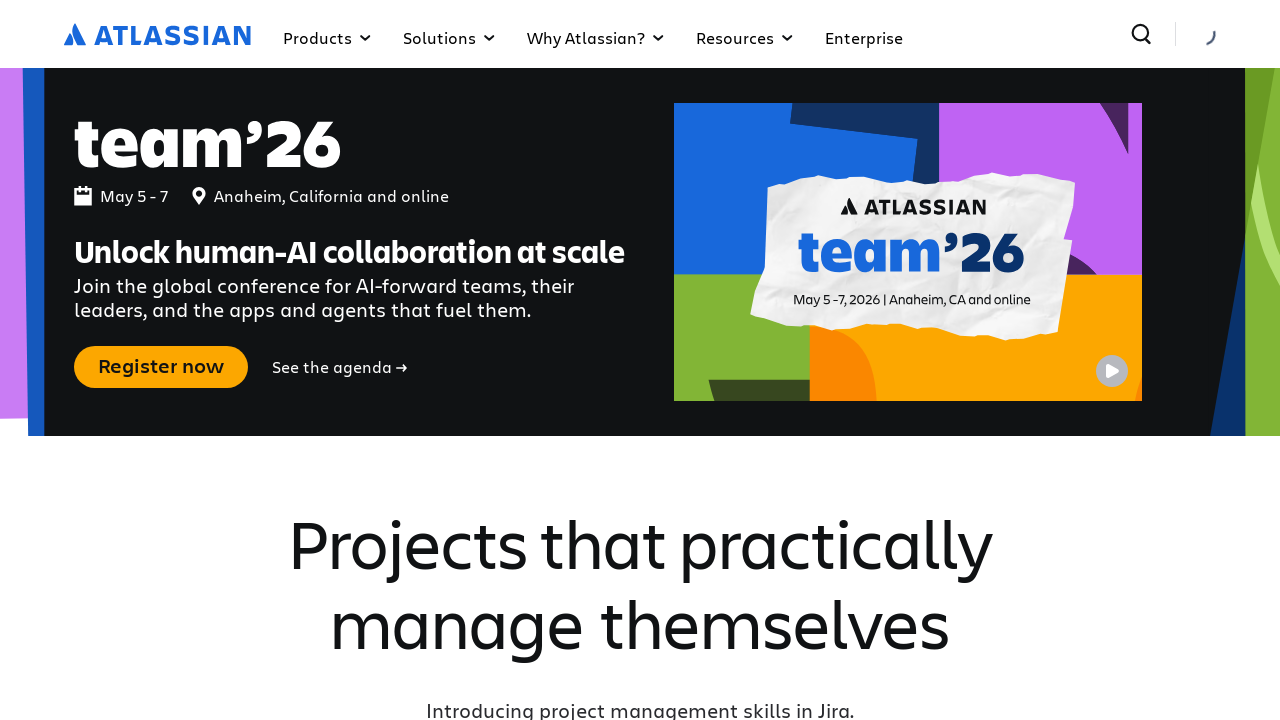

Verified main heading 'It's possible with teamwork' is visible
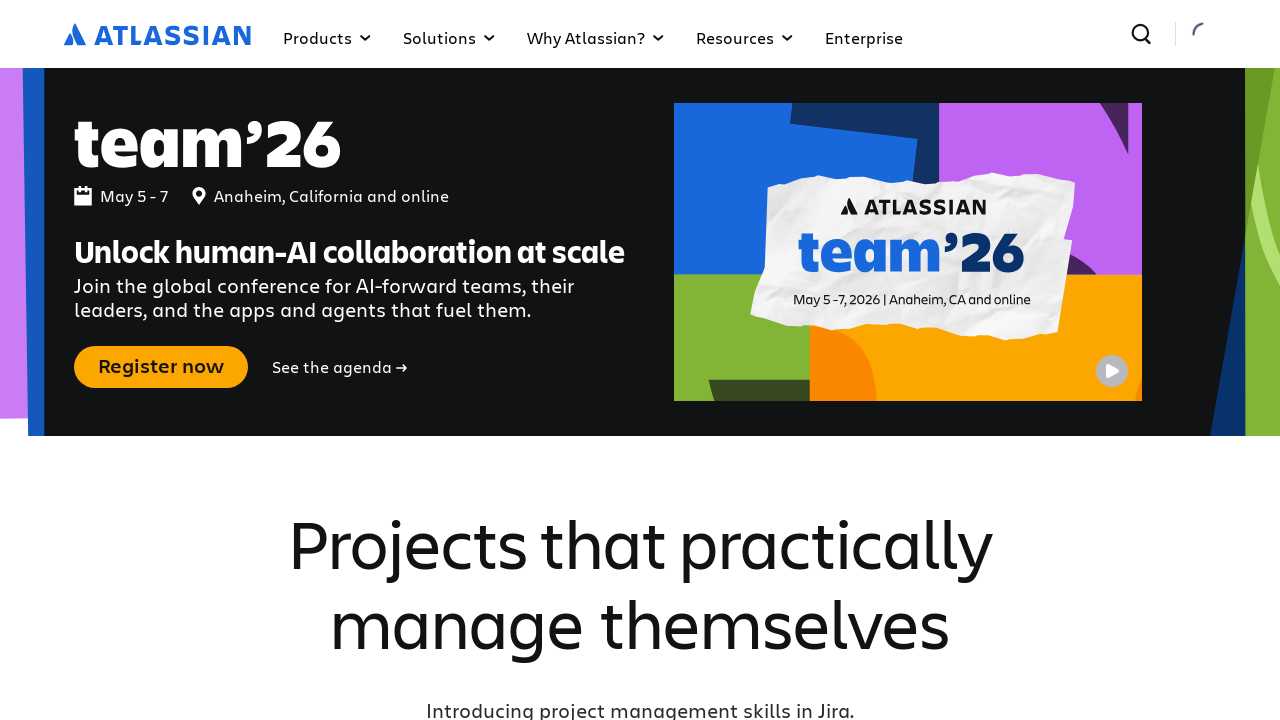

Verified Products navigation link is visible
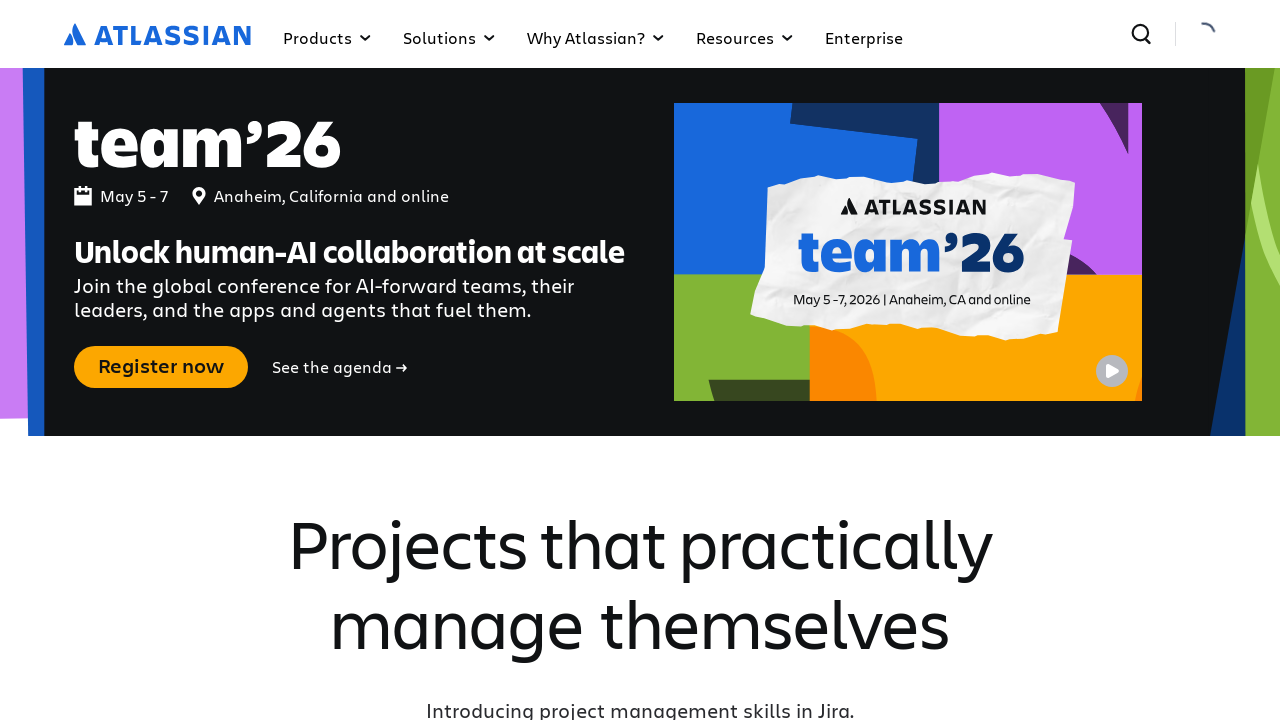

Verified For teams navigation link is visible
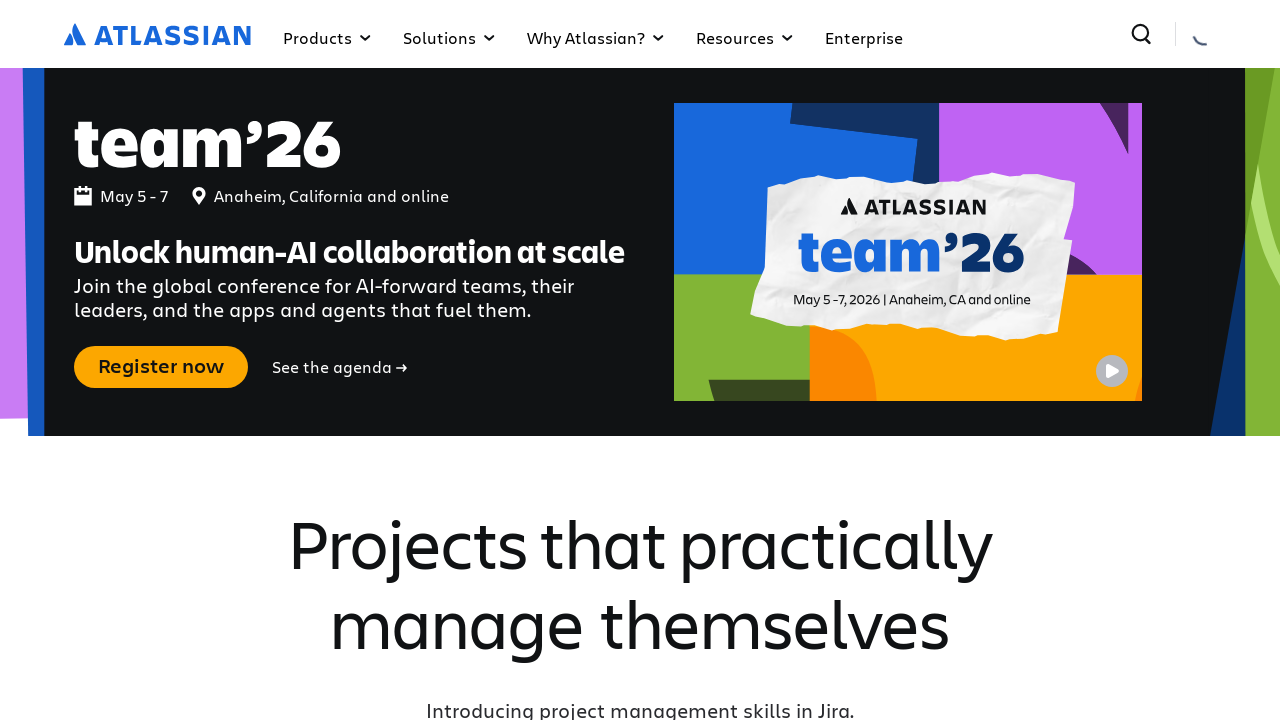

Verified Support navigation link is visible
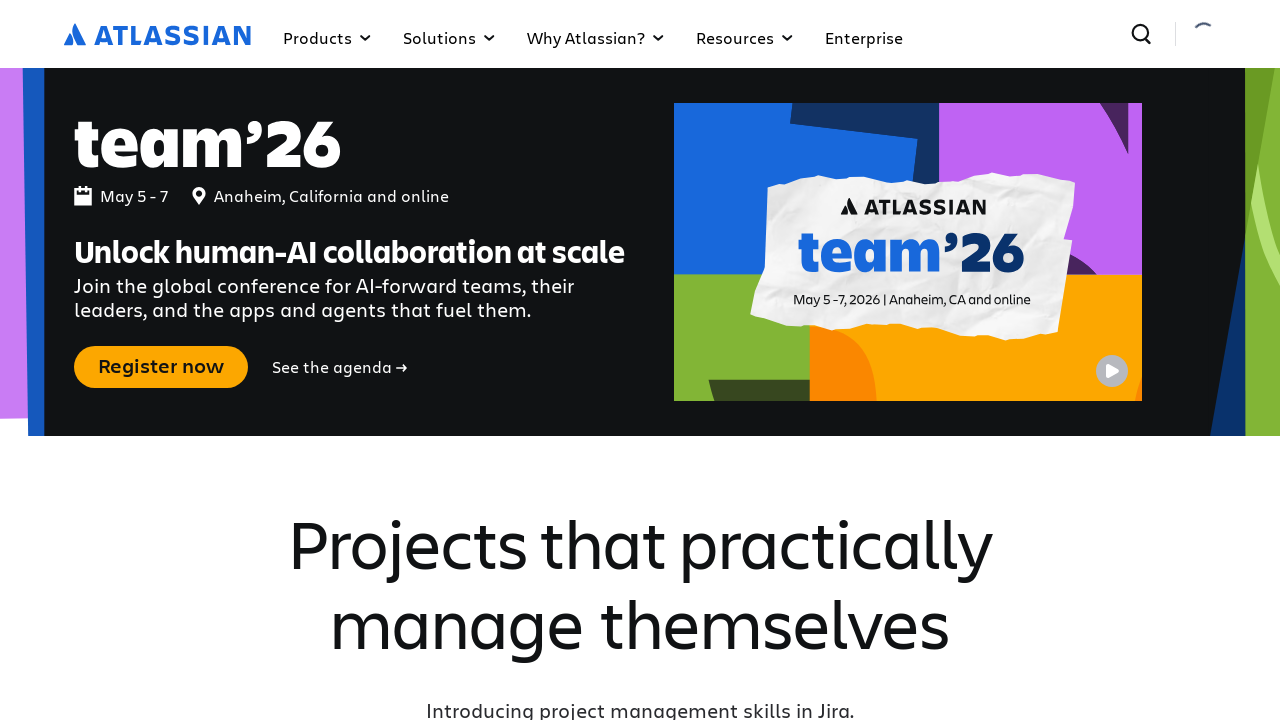

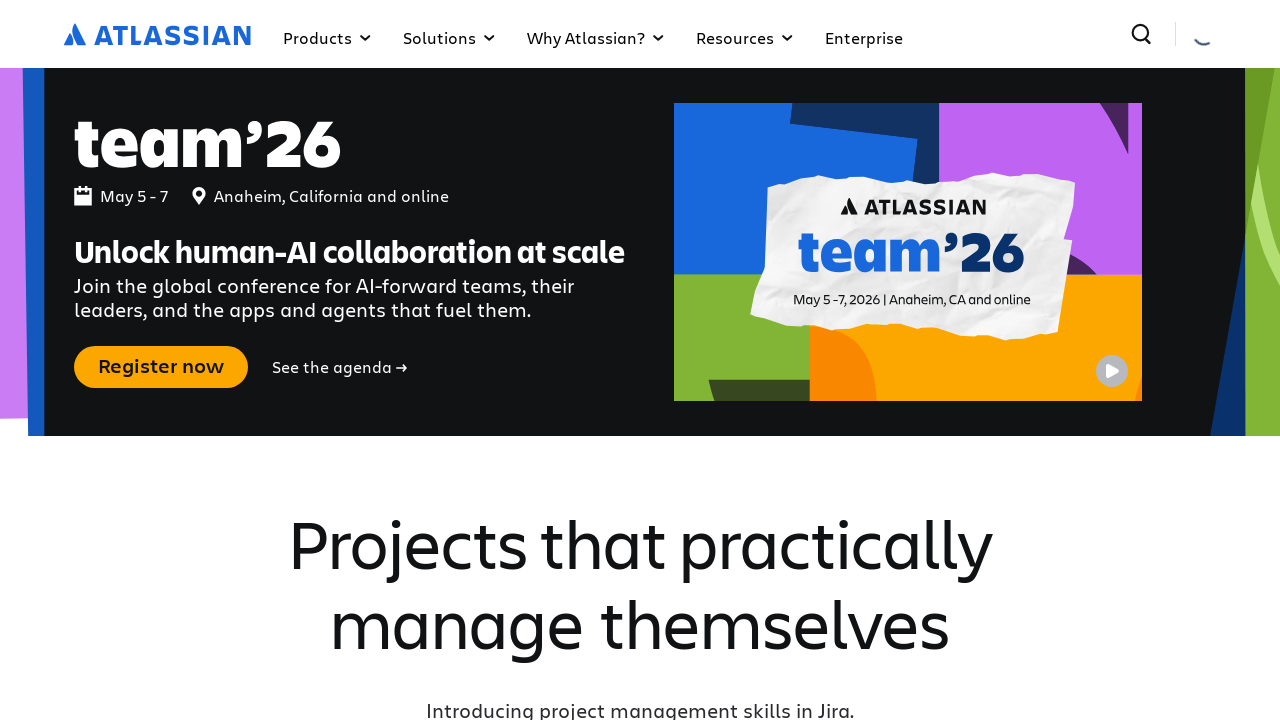